Tests alert dialog by entering a name, clicking alert button, and accepting the alert

Starting URL: https://codenboxautomationlab.com/practice/

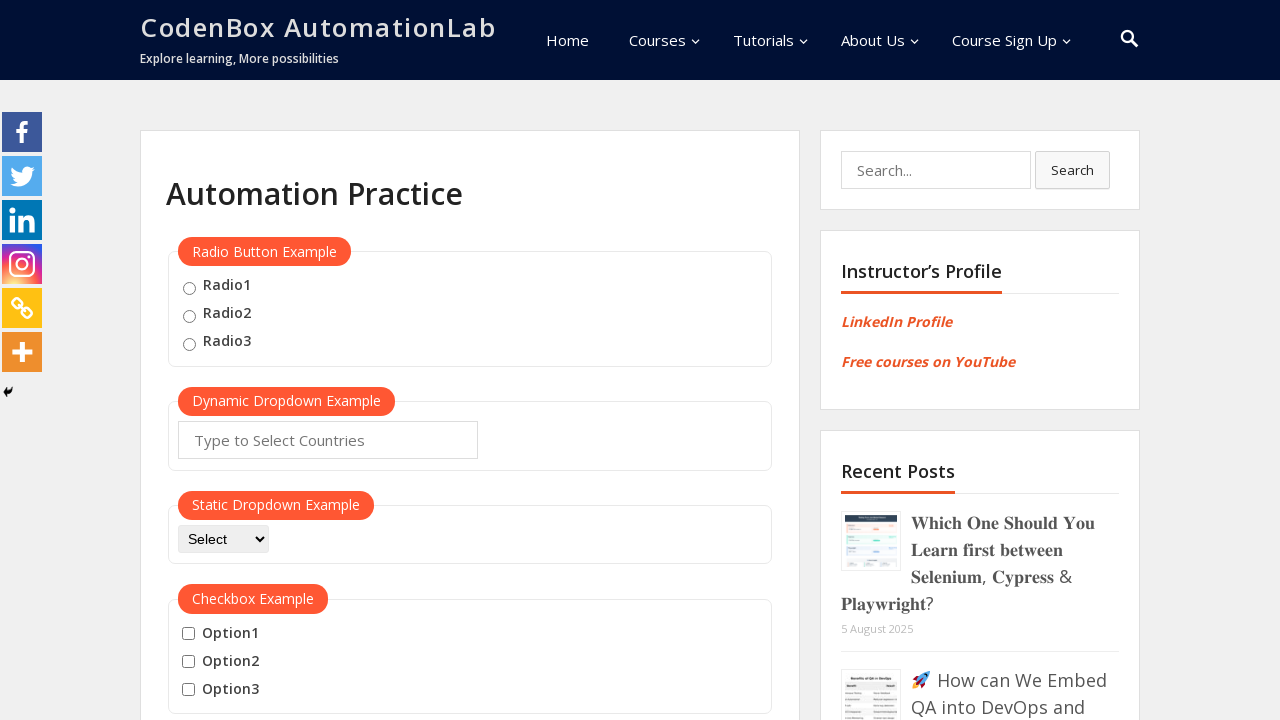

Filled name field with 'TestUser123' on #name
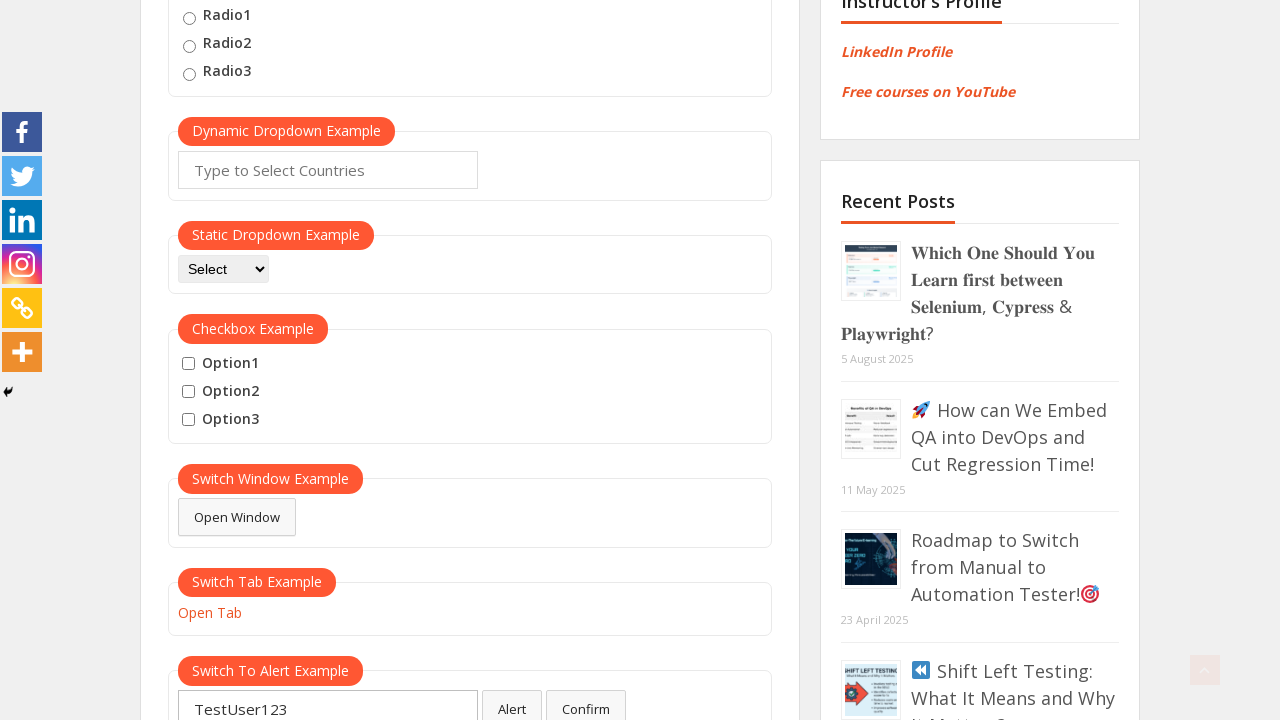

Set up dialog handler to automatically accept alerts
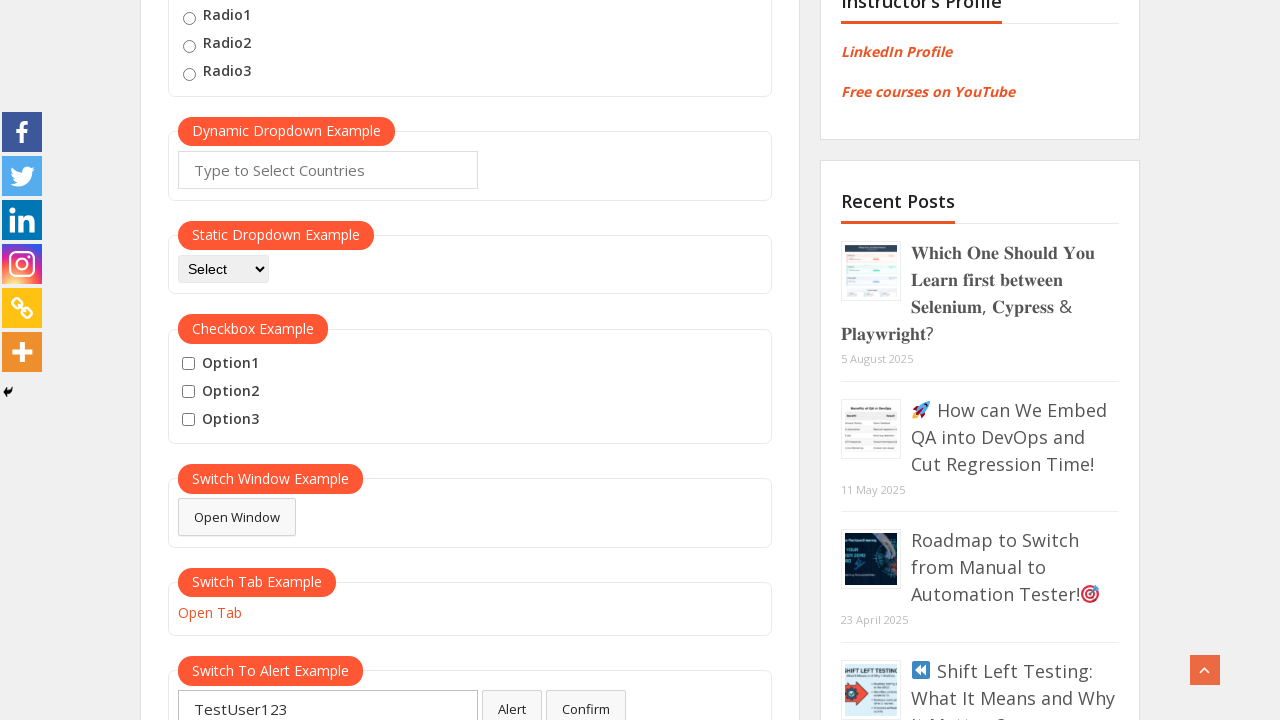

Clicked alert button to trigger alert dialog at (512, 701) on #alertbtn
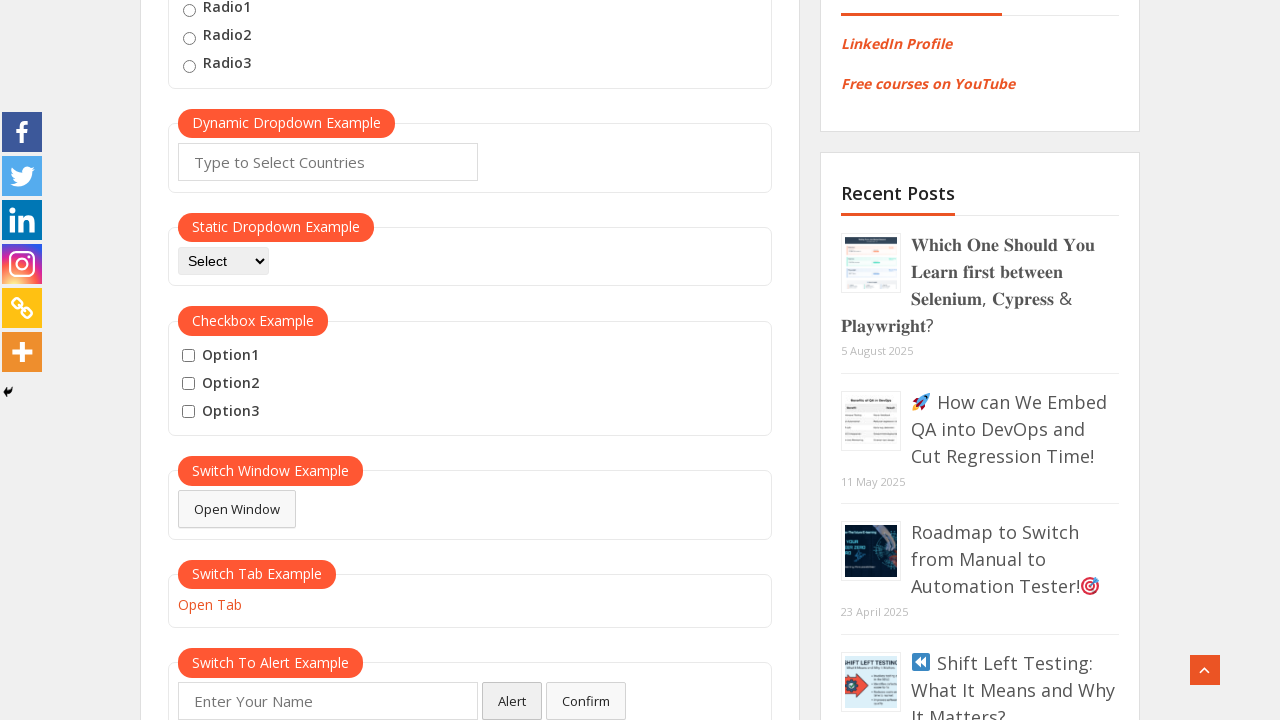

Waited 500ms for alert dialog to be handled
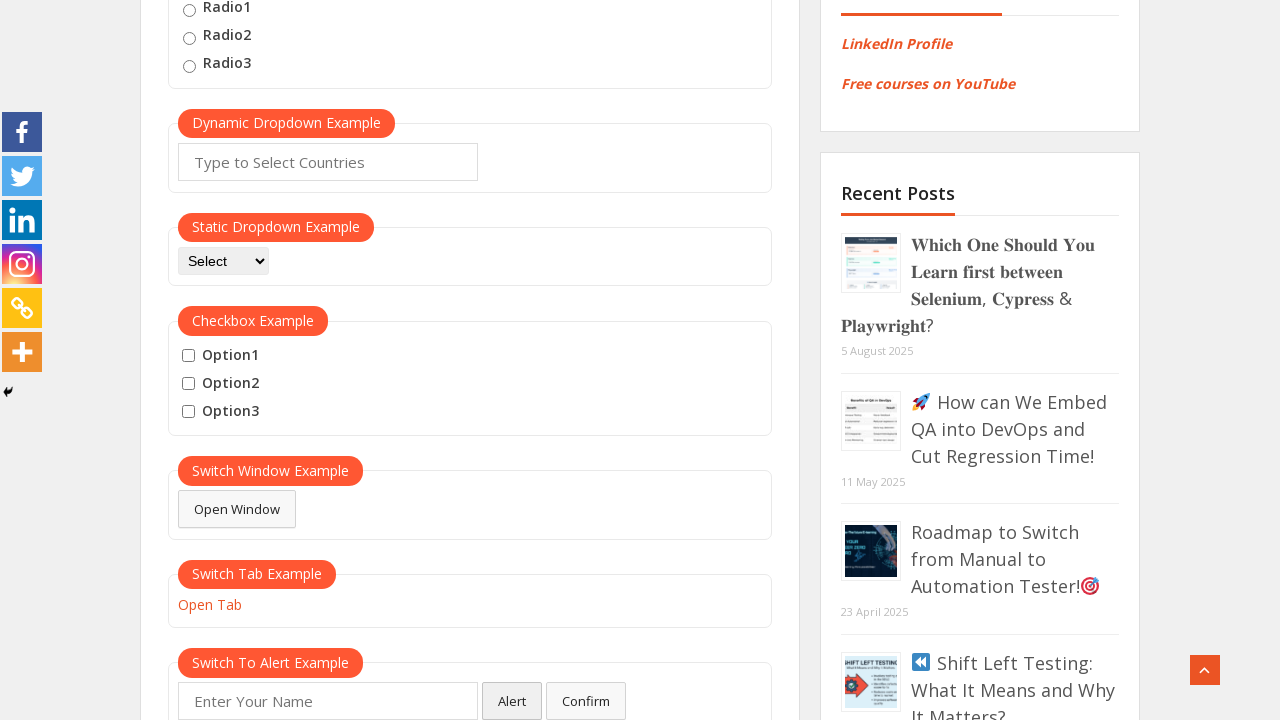

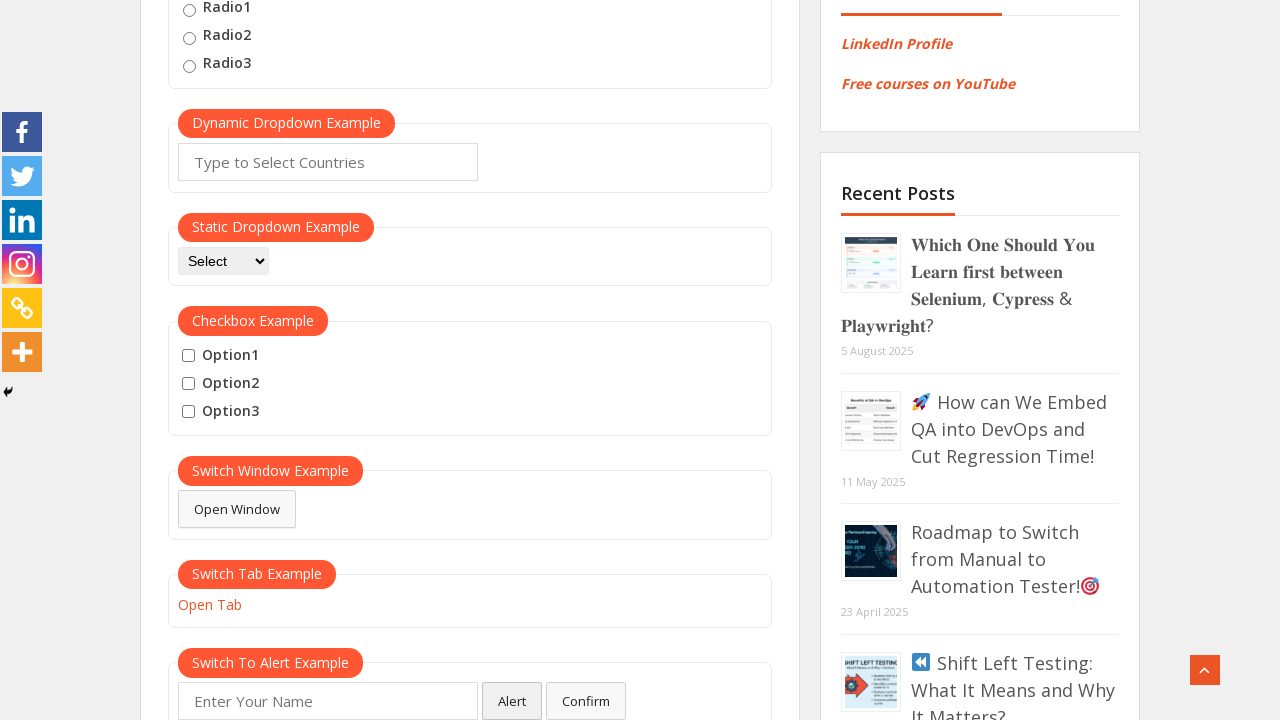